Clicks on Submit New Language menu and verifies the submenu header text

Starting URL: http://www.99-bottles-of-beer.net/

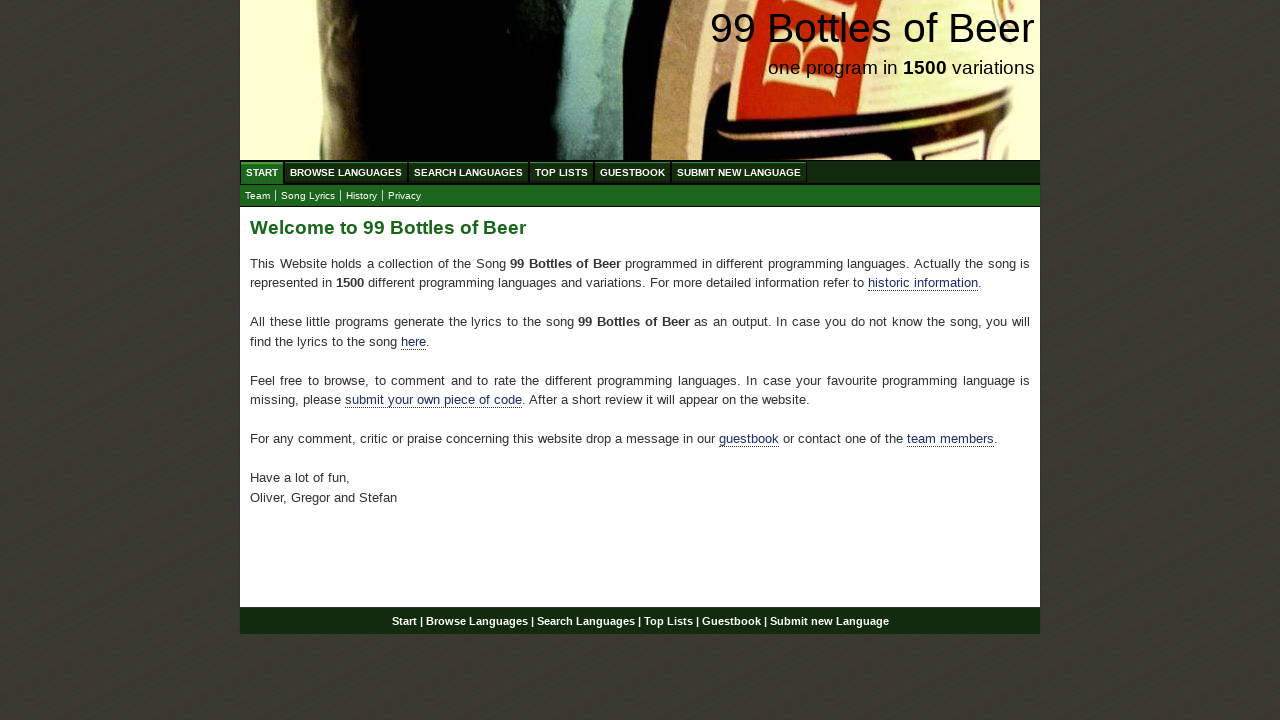

Clicked on Submit New Language menu item at (739, 172) on xpath=//*[@id='menu']/li[6]/a
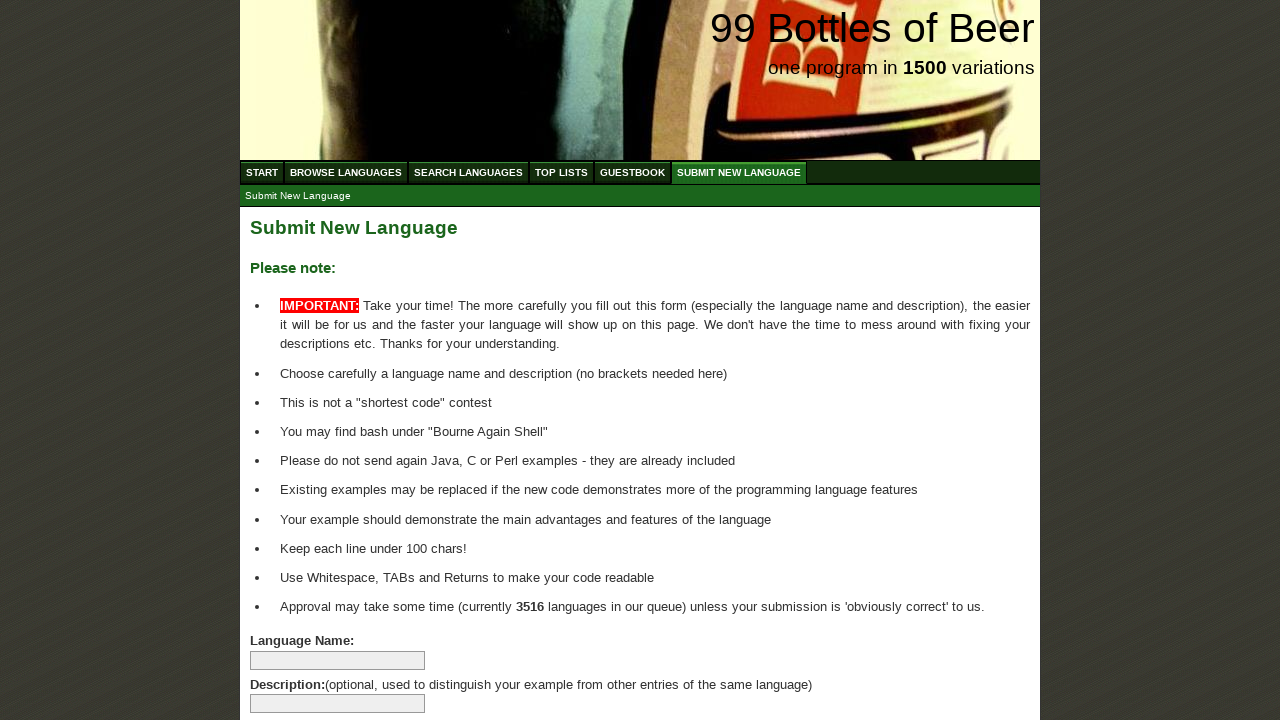

Submenu header element loaded
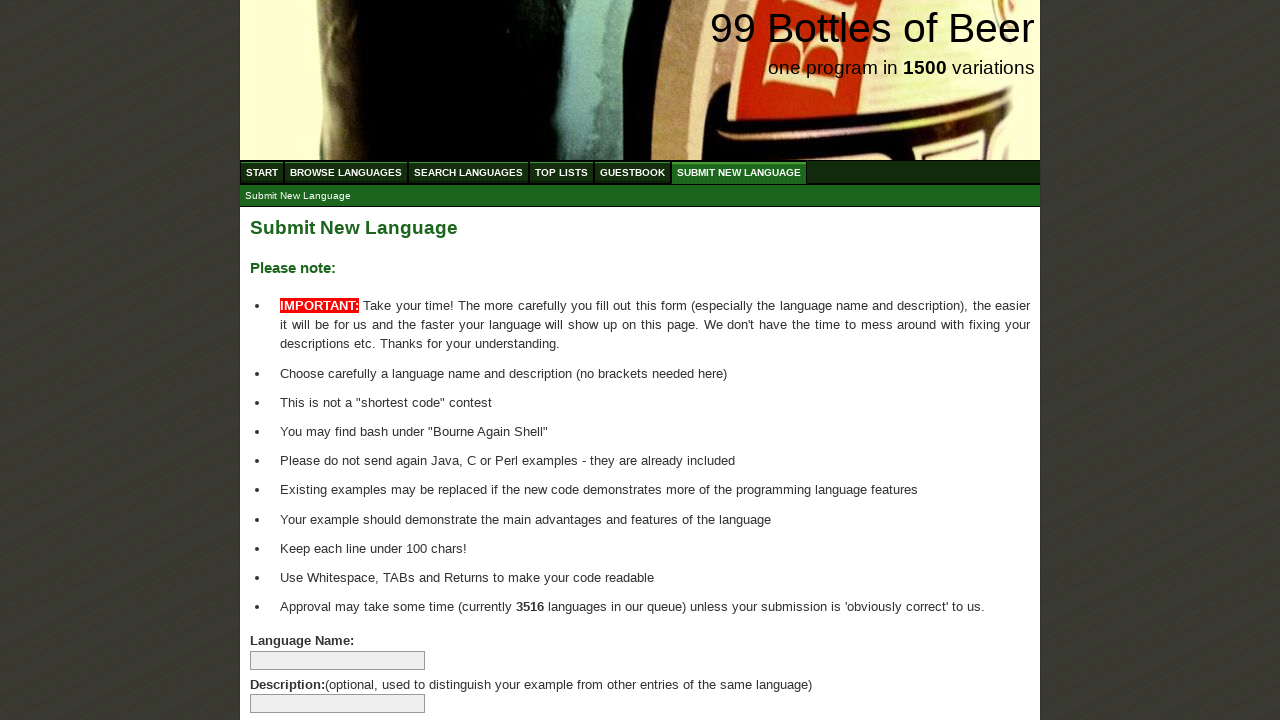

Located submenu header element
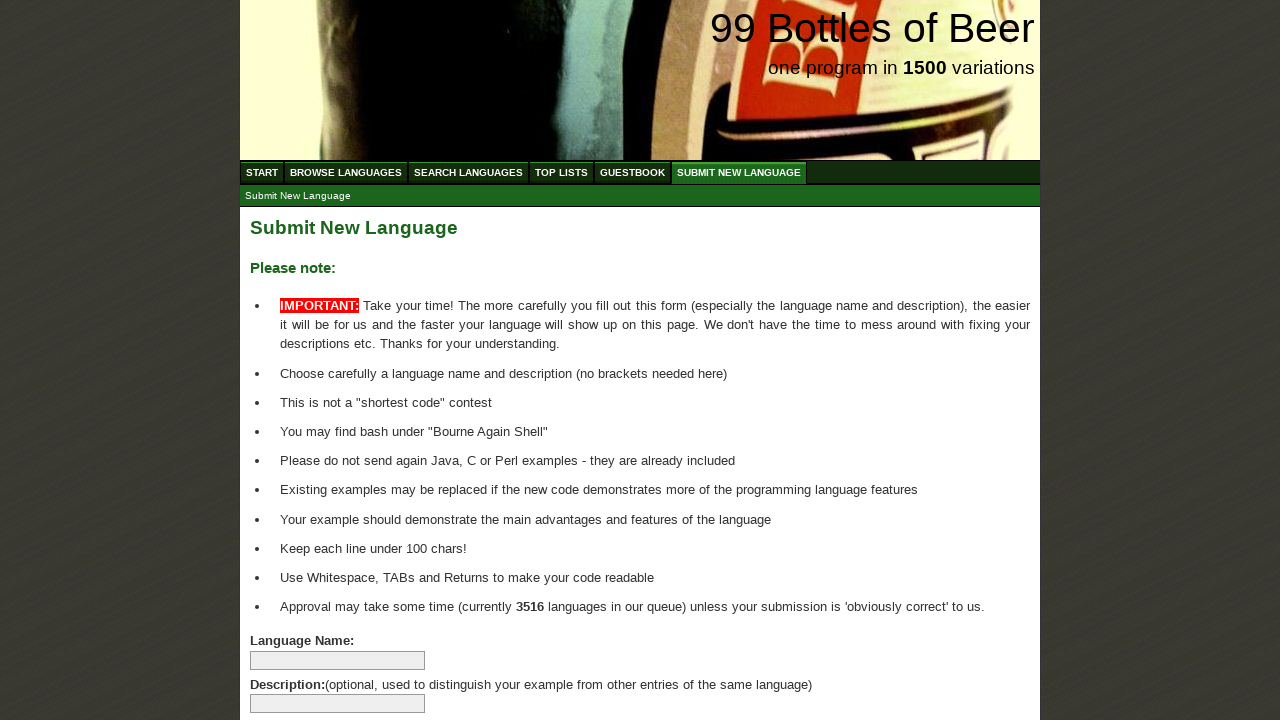

Verified submenu header text is 'Submit New Language'
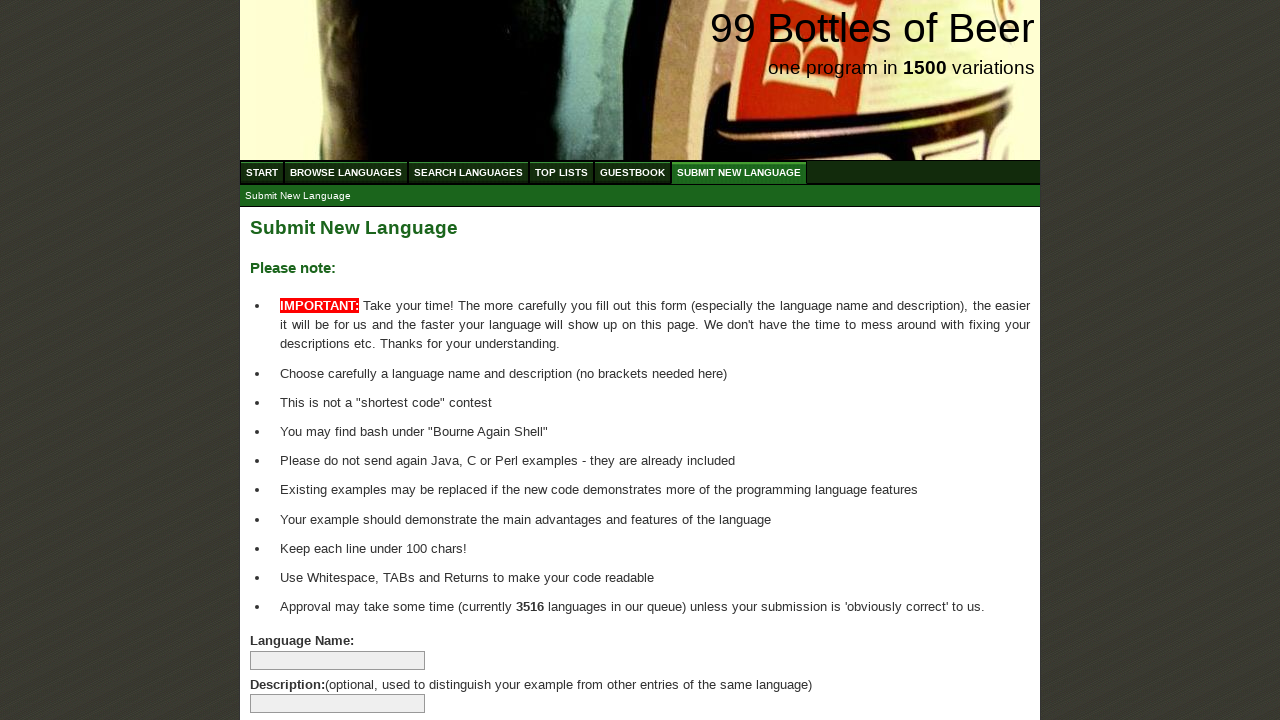

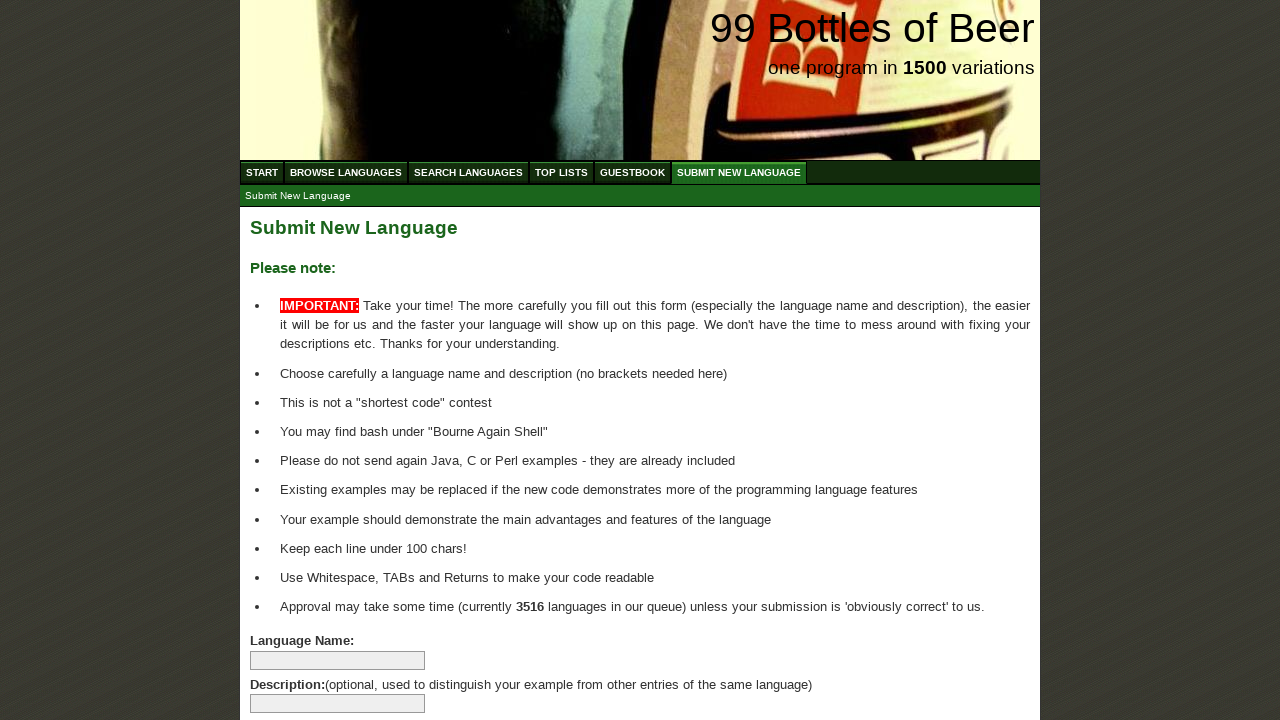